Tests window handling by clicking a link that opens a new window, switching to that window, and verifying the page heading is visible and contains the expected text "Elemental Selenium"

Starting URL: https://the-internet.herokuapp.com/iframe

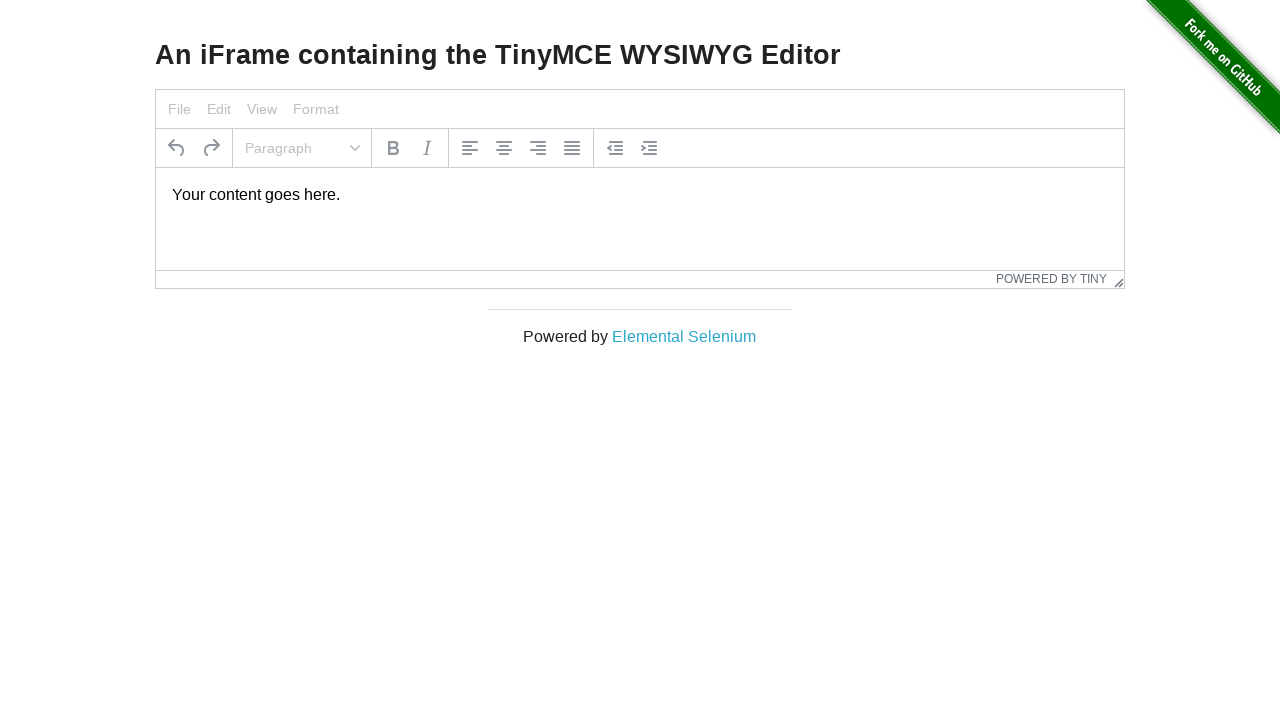

Clicked 'Elemental Selenium' link to open new window at (684, 336) on text=Elemental Selenium
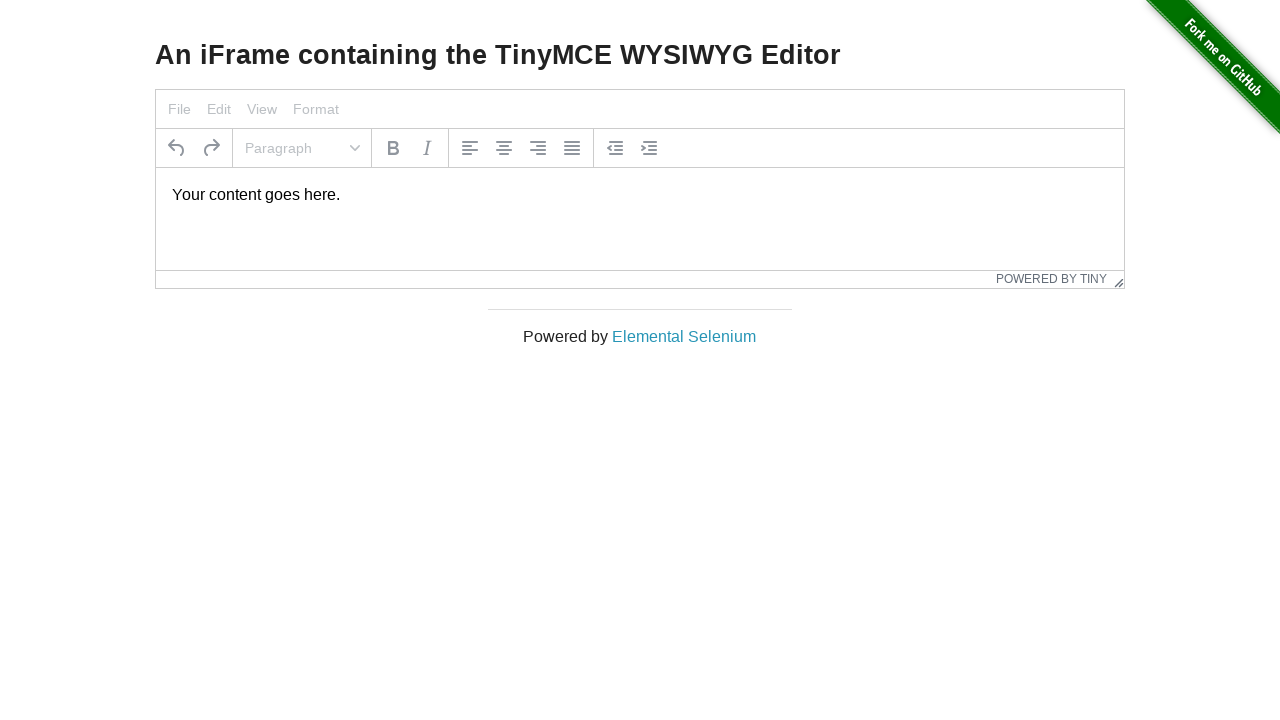

Retrieved new window/page object
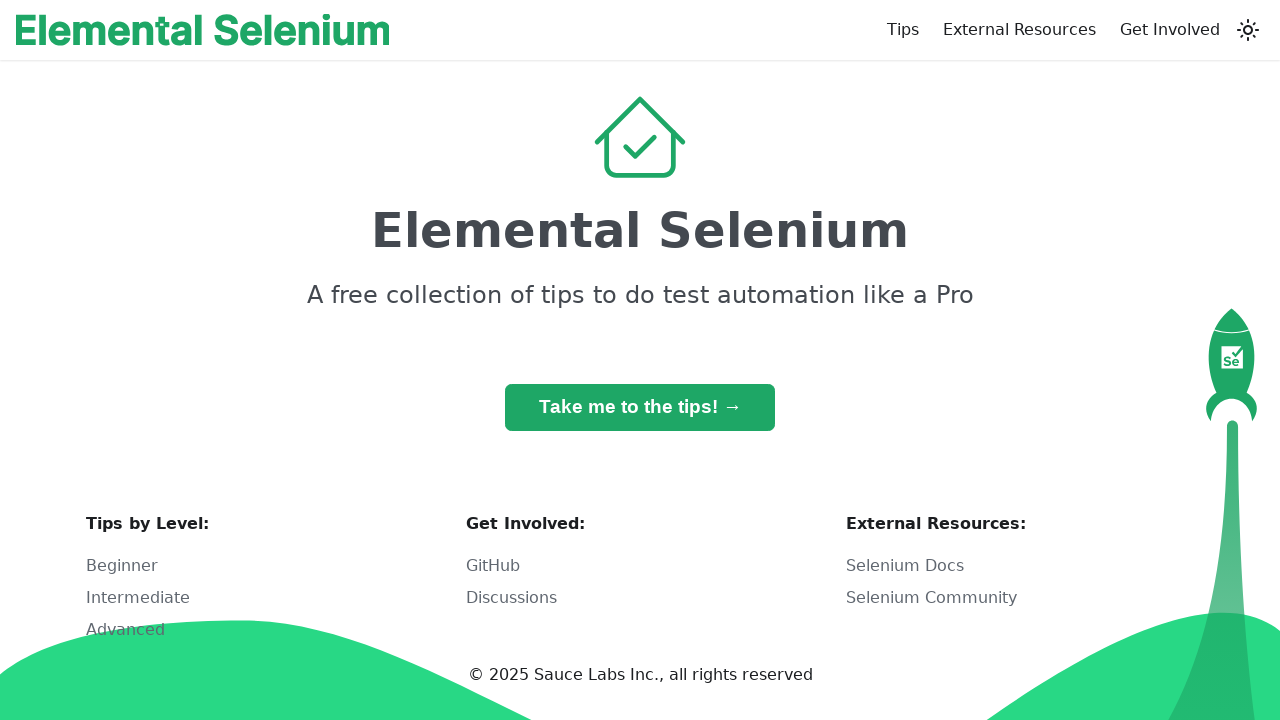

New page loaded - domcontentloaded state reached
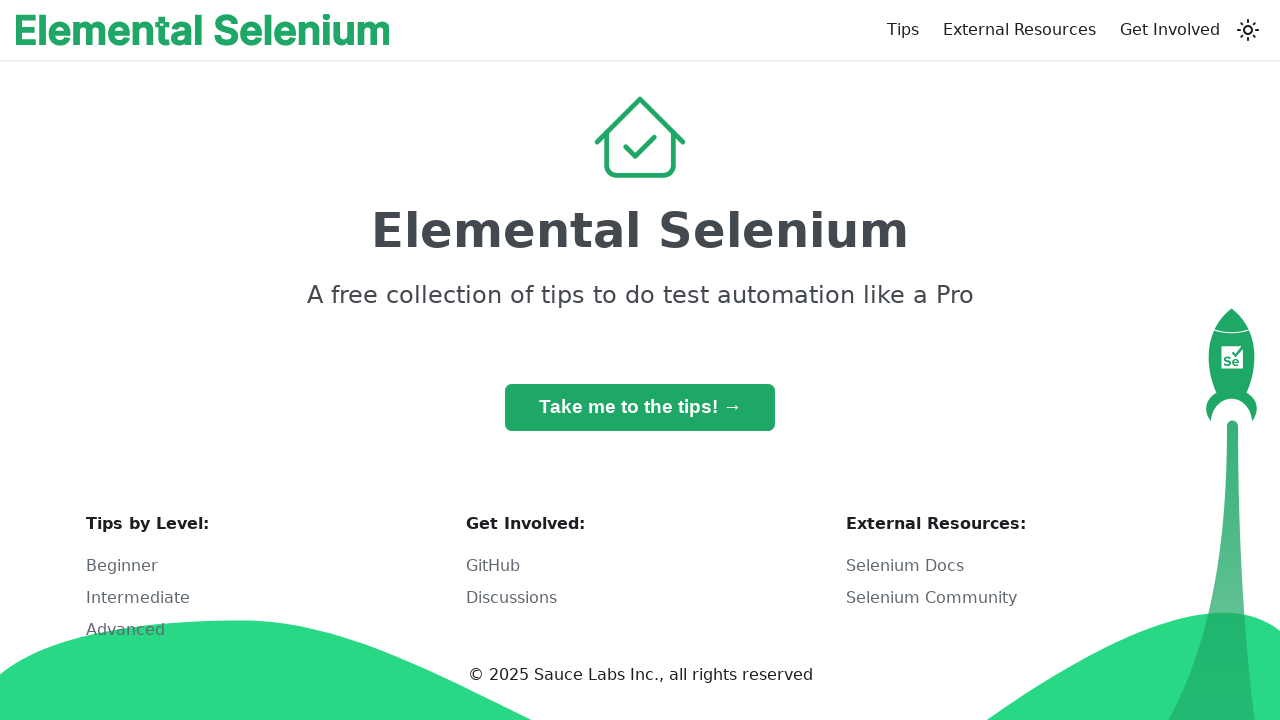

H1 heading element is visible
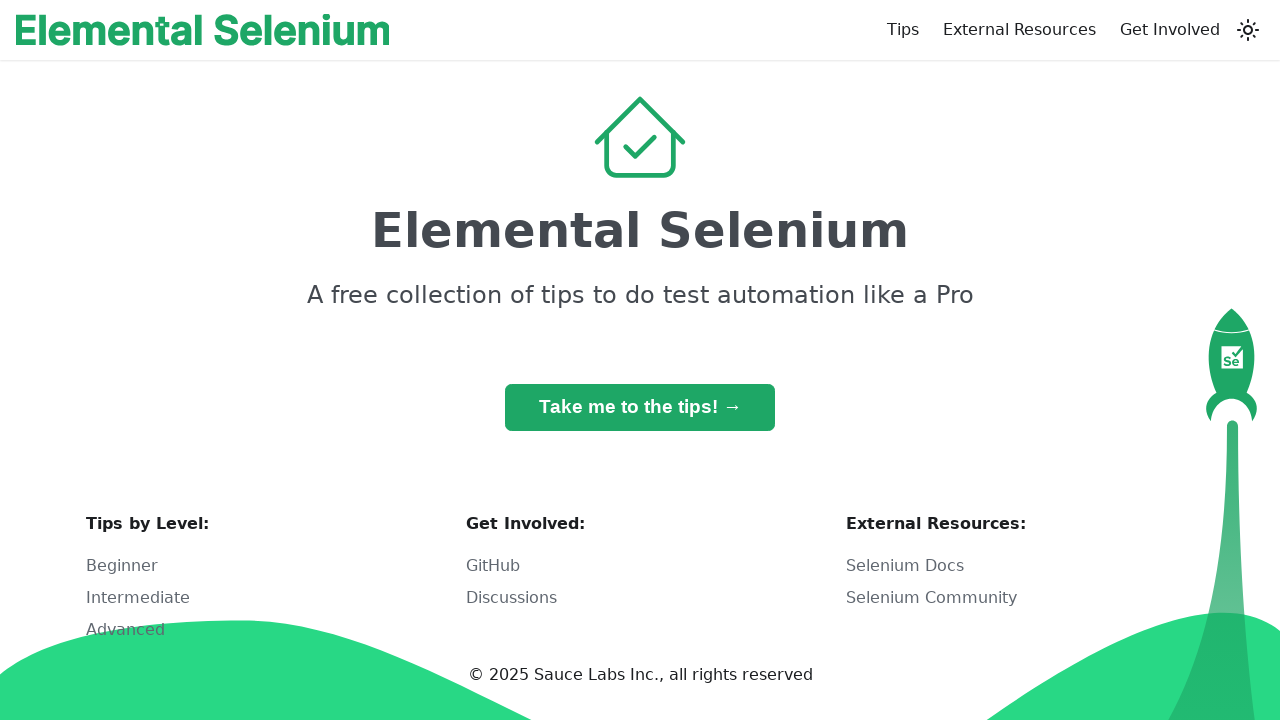

Verified h1 heading contains 'Elemental Selenium'
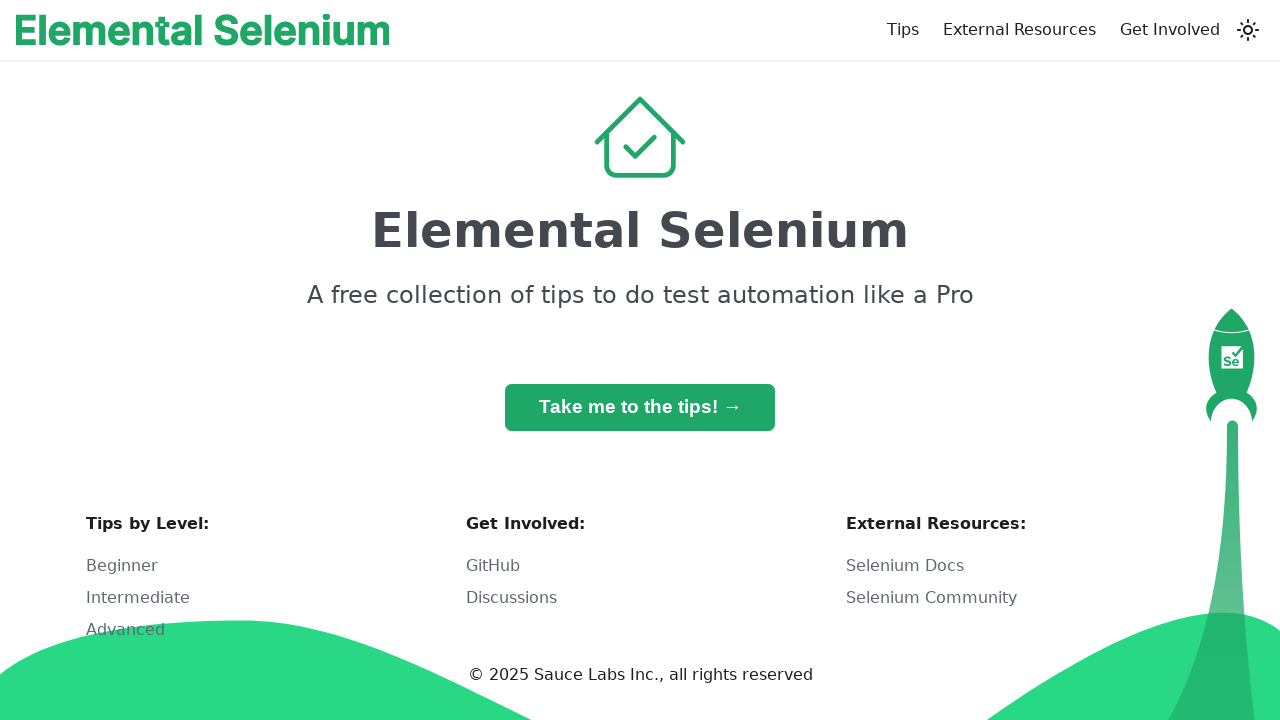

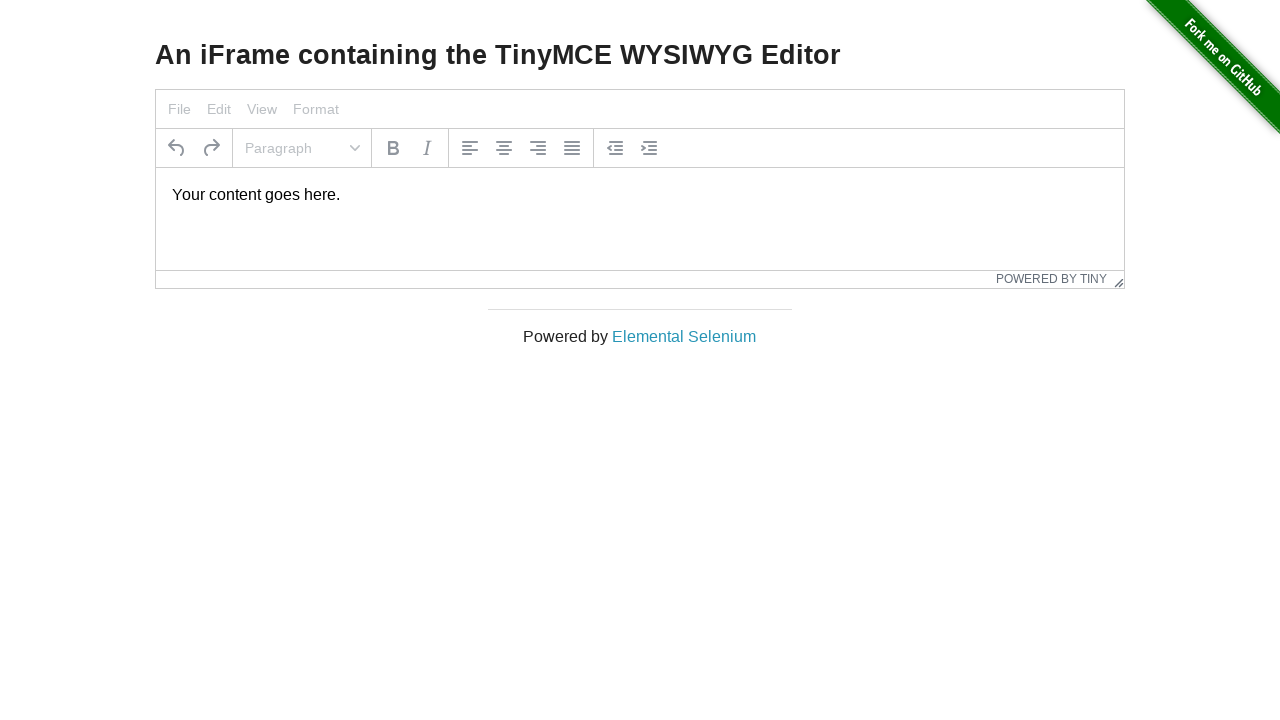